Tests drag and drop functionality by dragging an element to a target drop zone within an iframe

Starting URL: https://jqueryui.com/droppable/

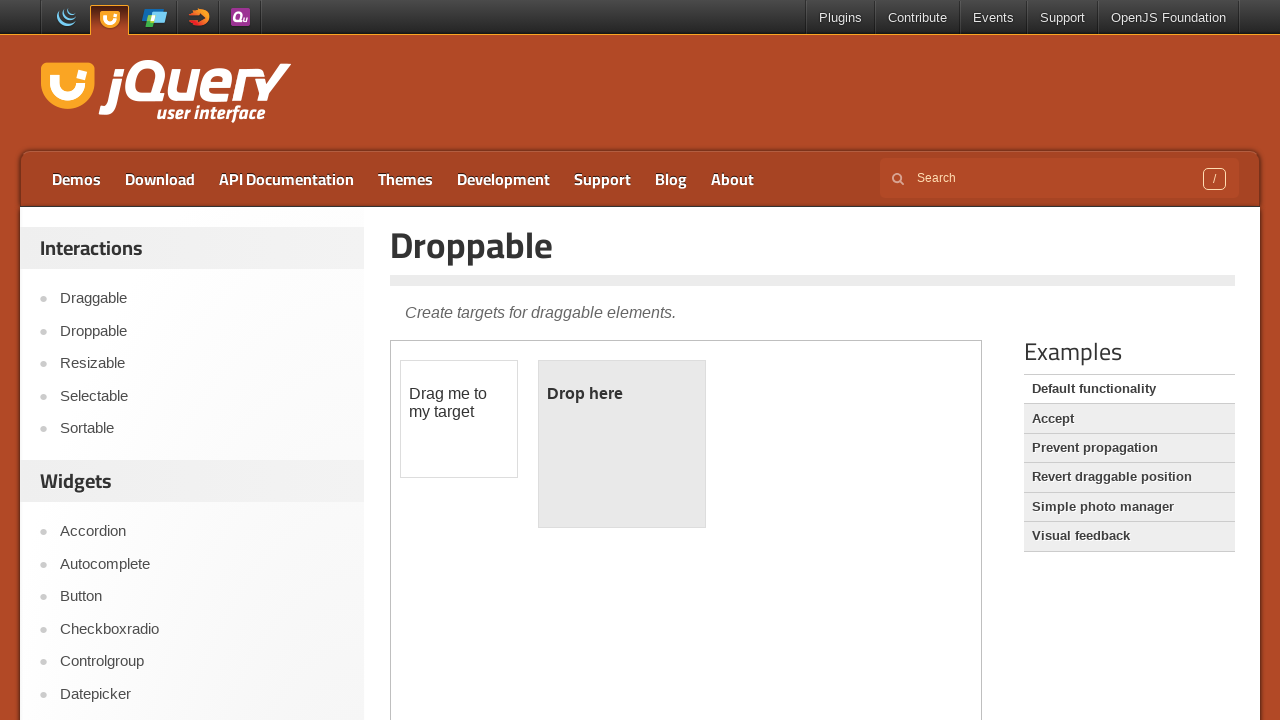

Located iframe containing drag and drop demo
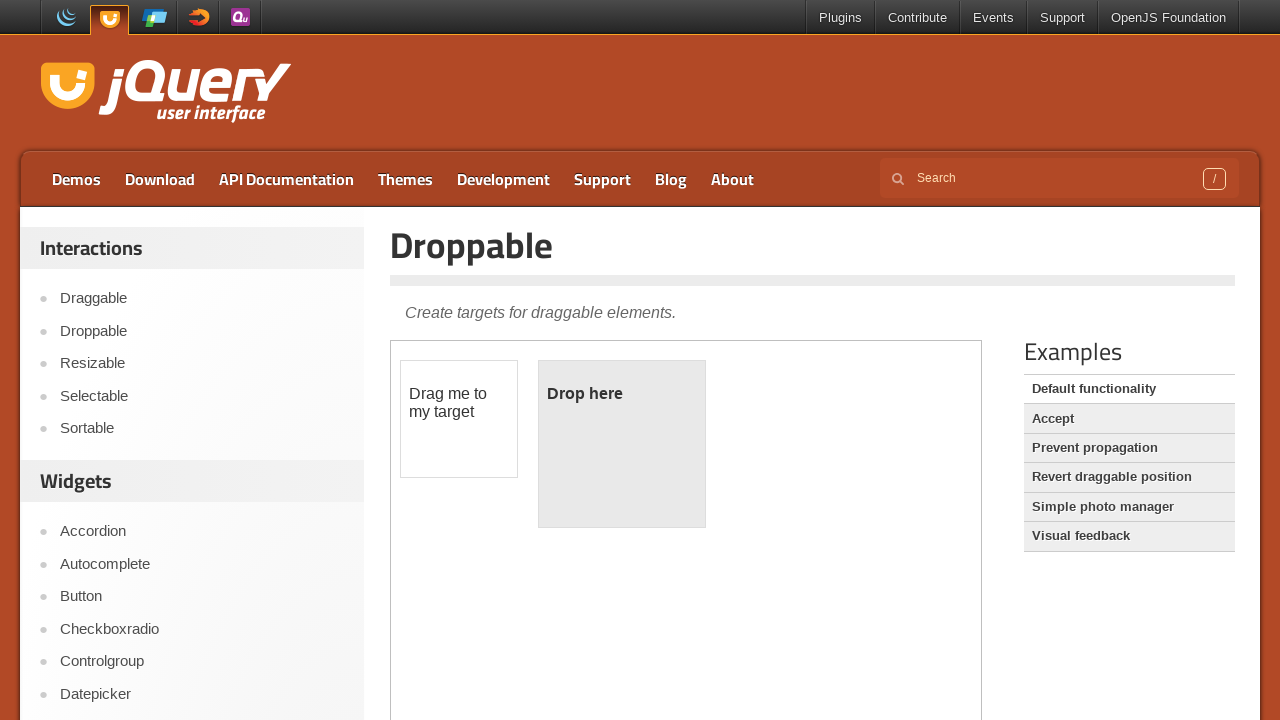

Located draggable element 'Drag me to my target'
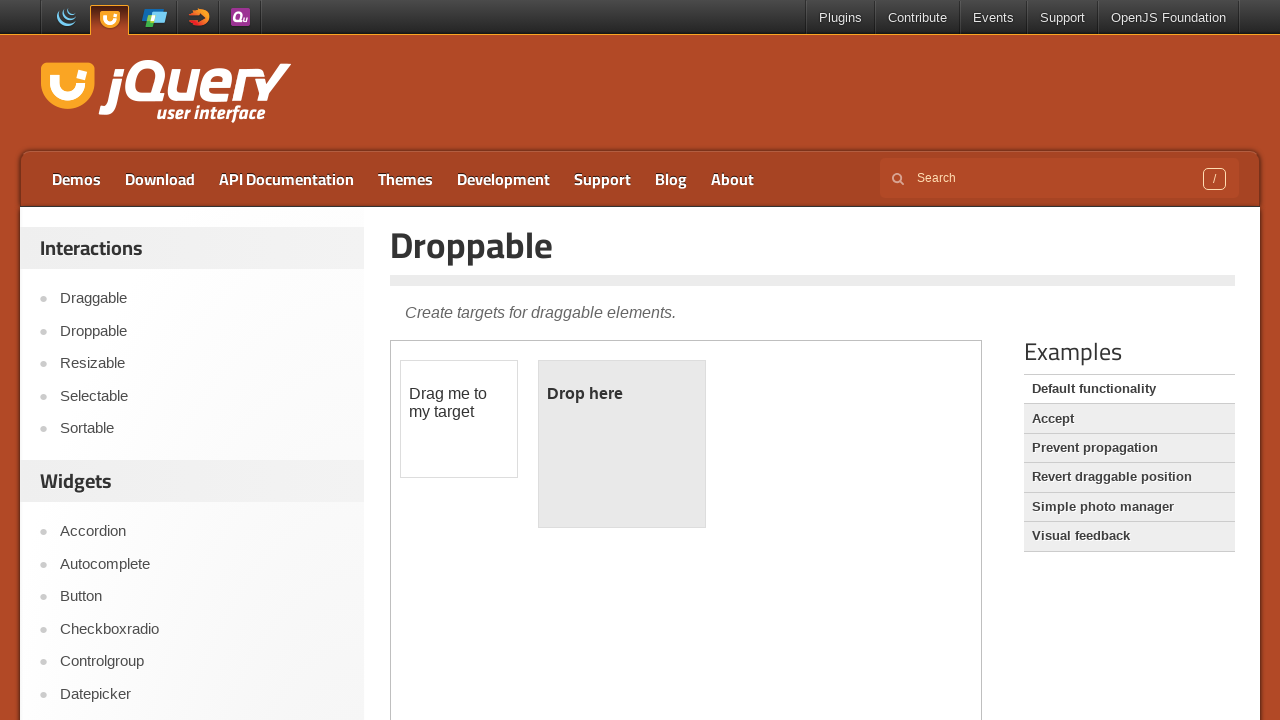

Located drop target 'Drop here'
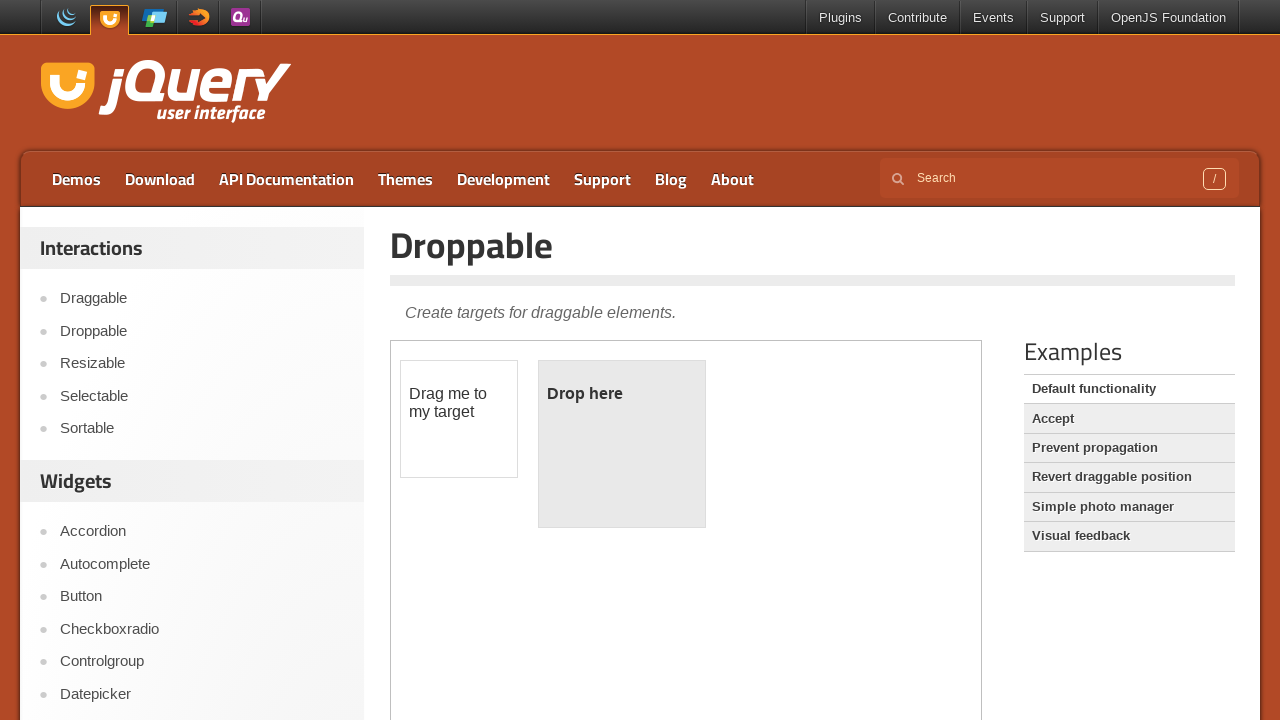

Dragged 'Drag me to my target' element to 'Drop here' target at (622, 394)
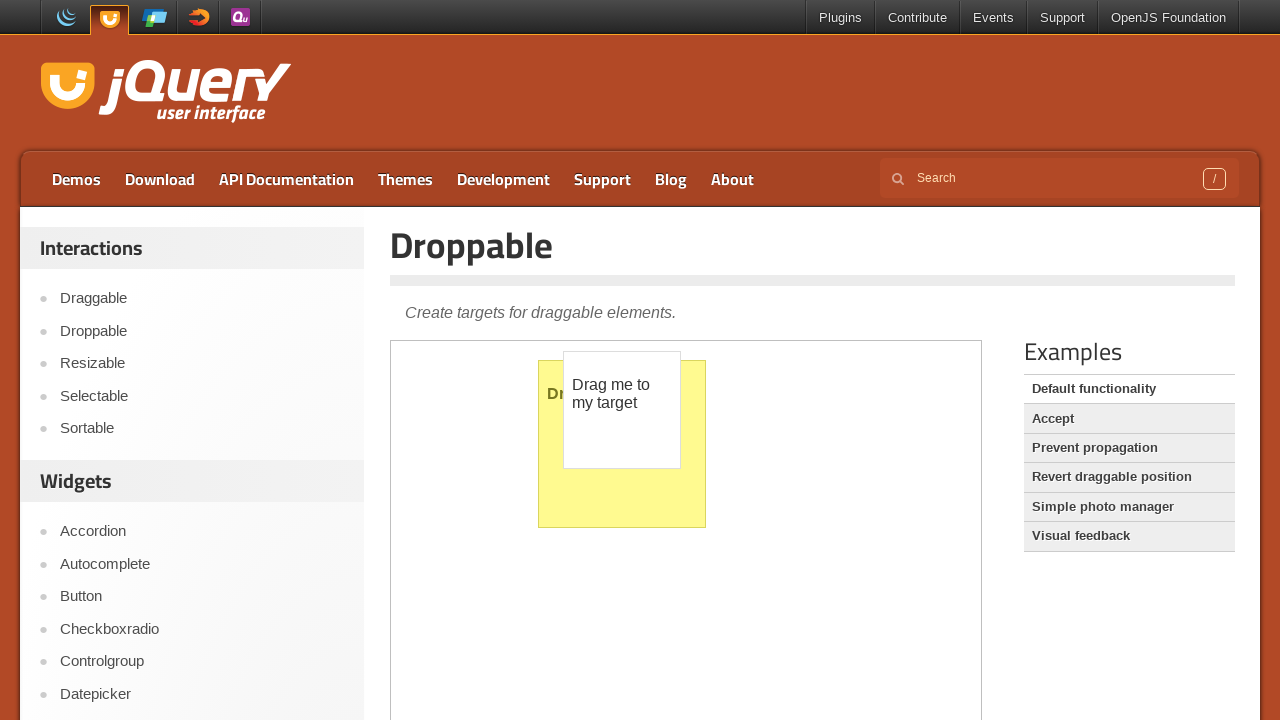

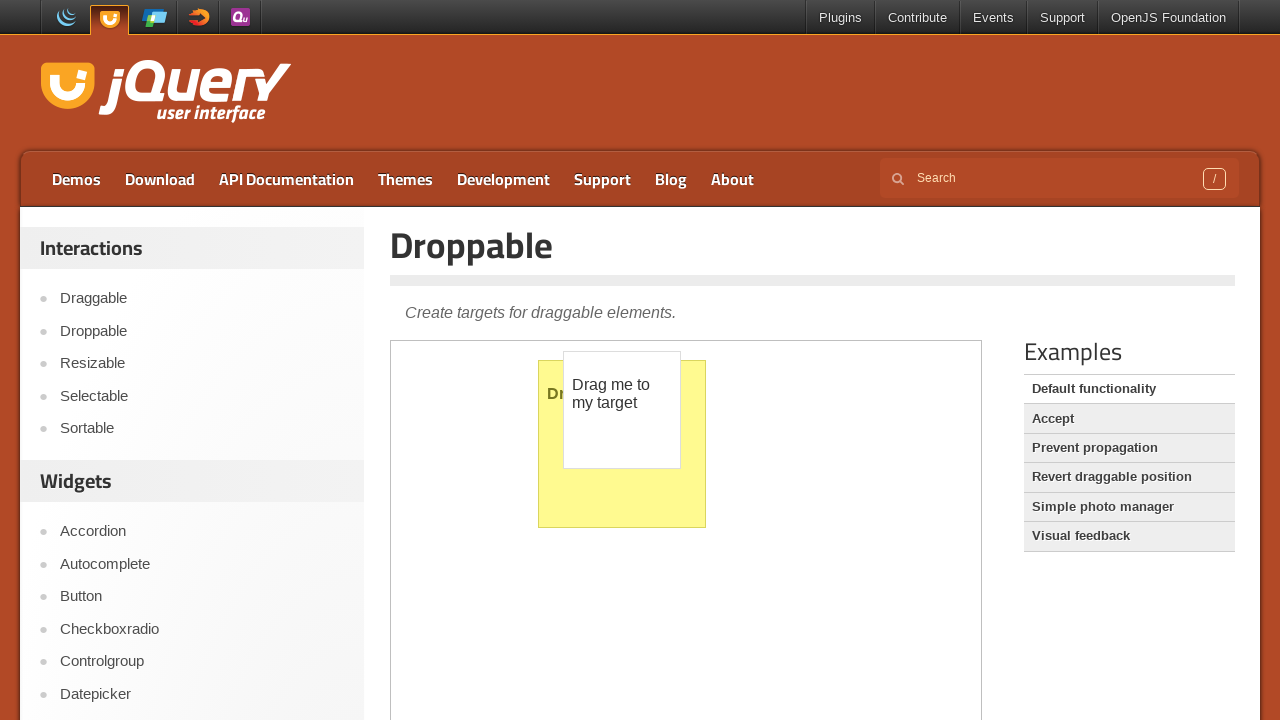